Tests window handling by navigating to a new window/tab and switching between parent and child windows

Starting URL: https://the-internet.herokuapp.com/

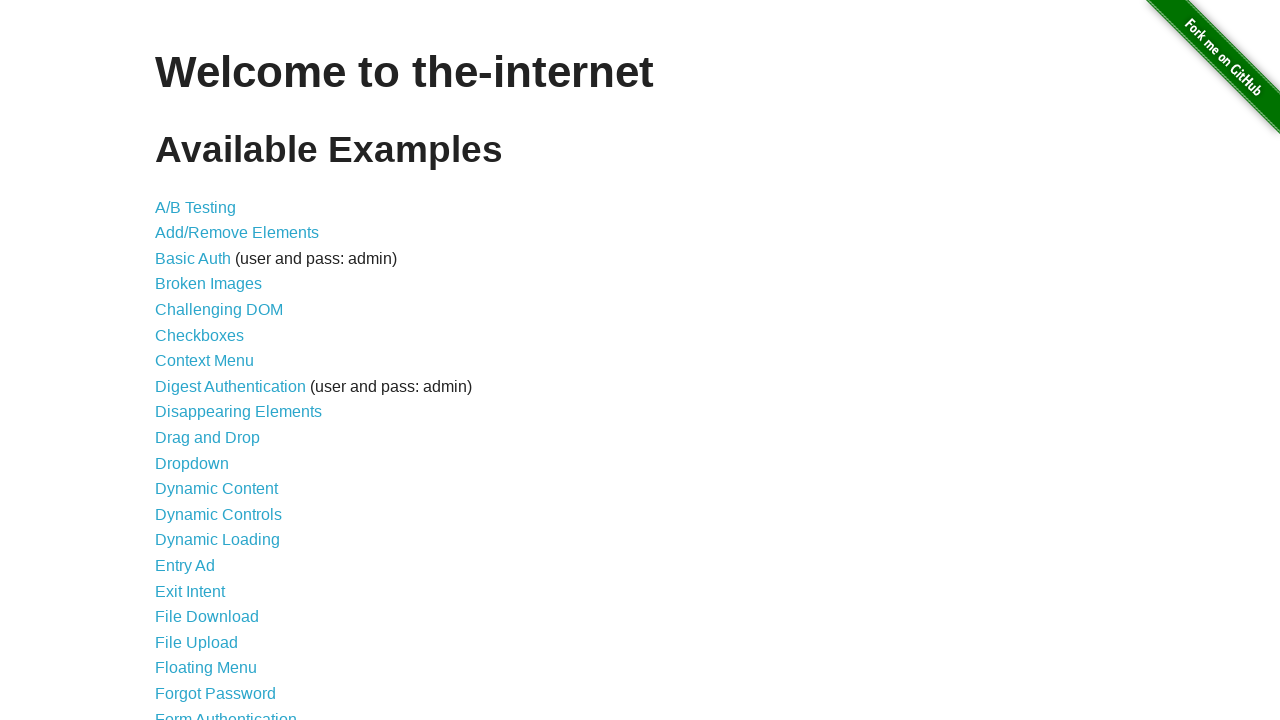

Clicked on Windows link to navigate to windows handling page at (218, 369) on a[href='/windows']
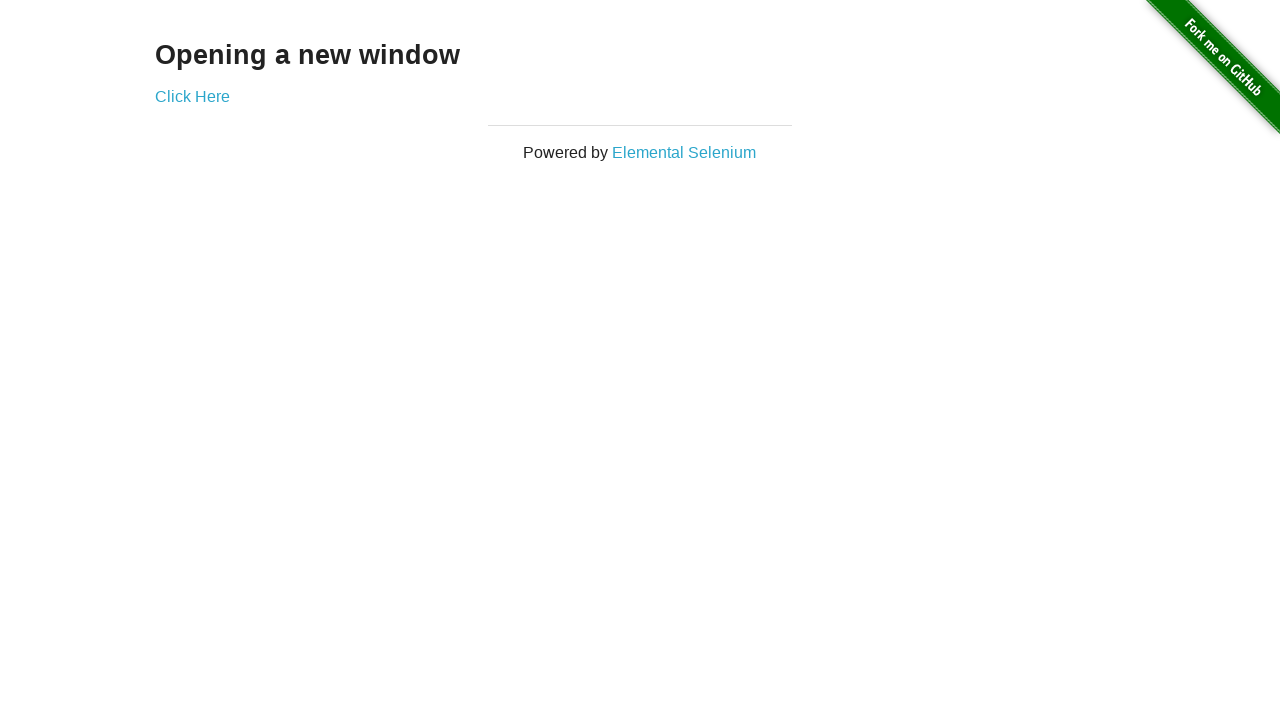

Clicked on link that opens a new window/tab at (192, 96) on a[href='/windows/new']
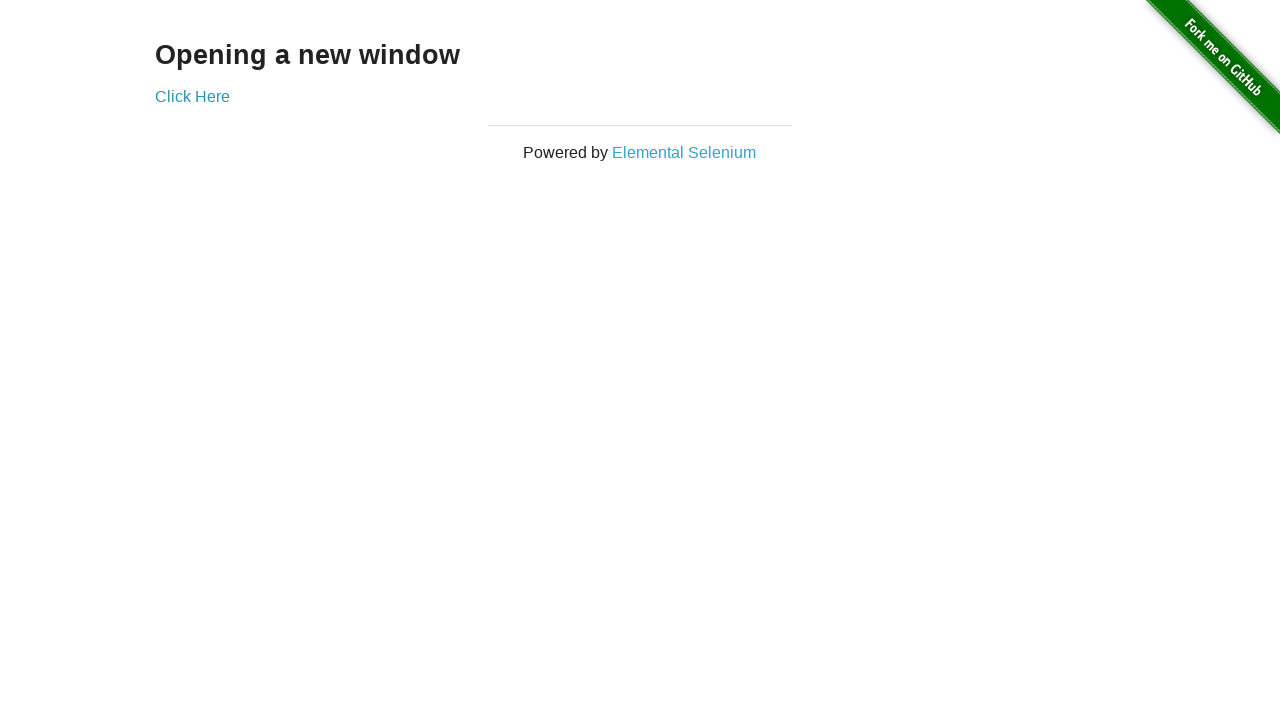

New window/tab opened and captured
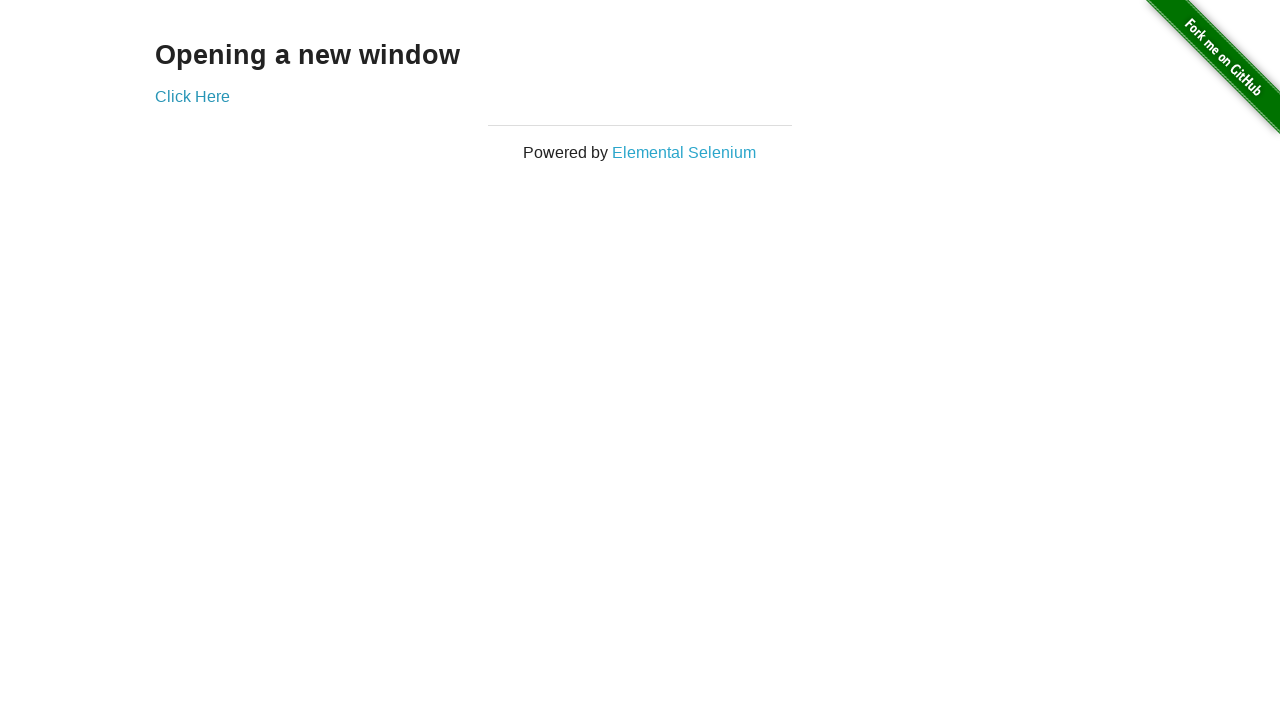

Retrieved text content from new window
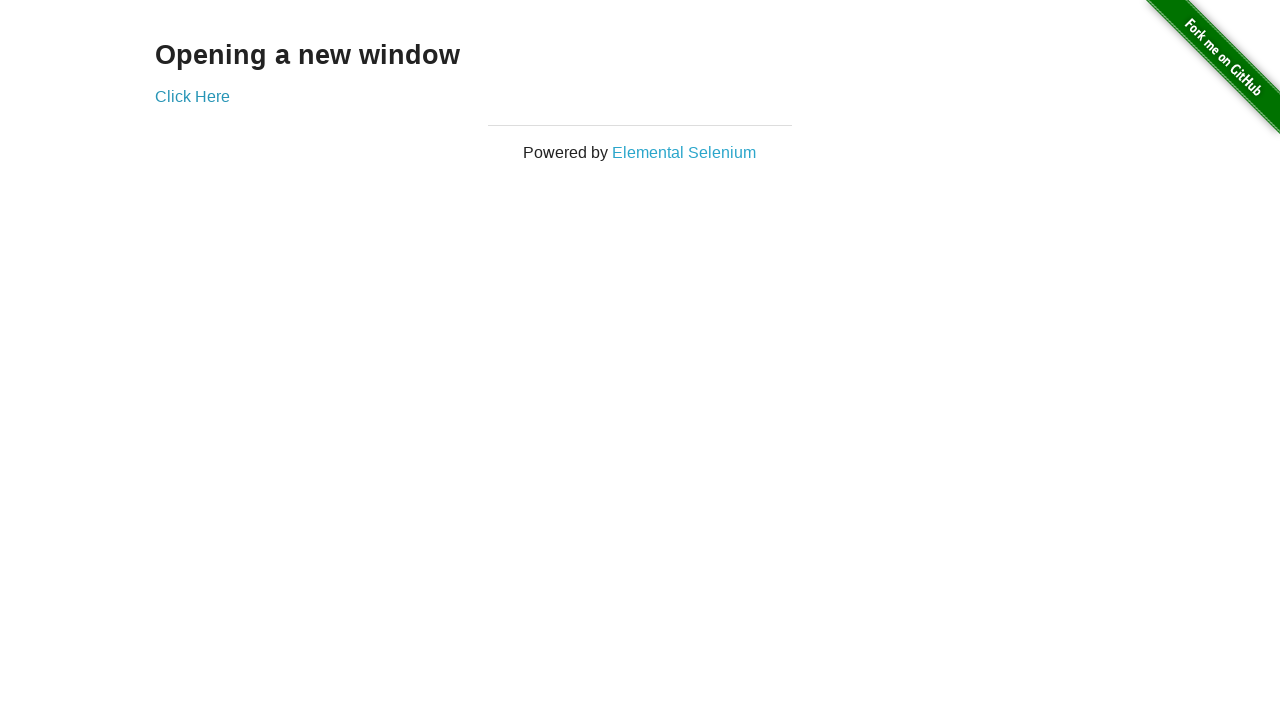

Retrieved text content from original/parent window
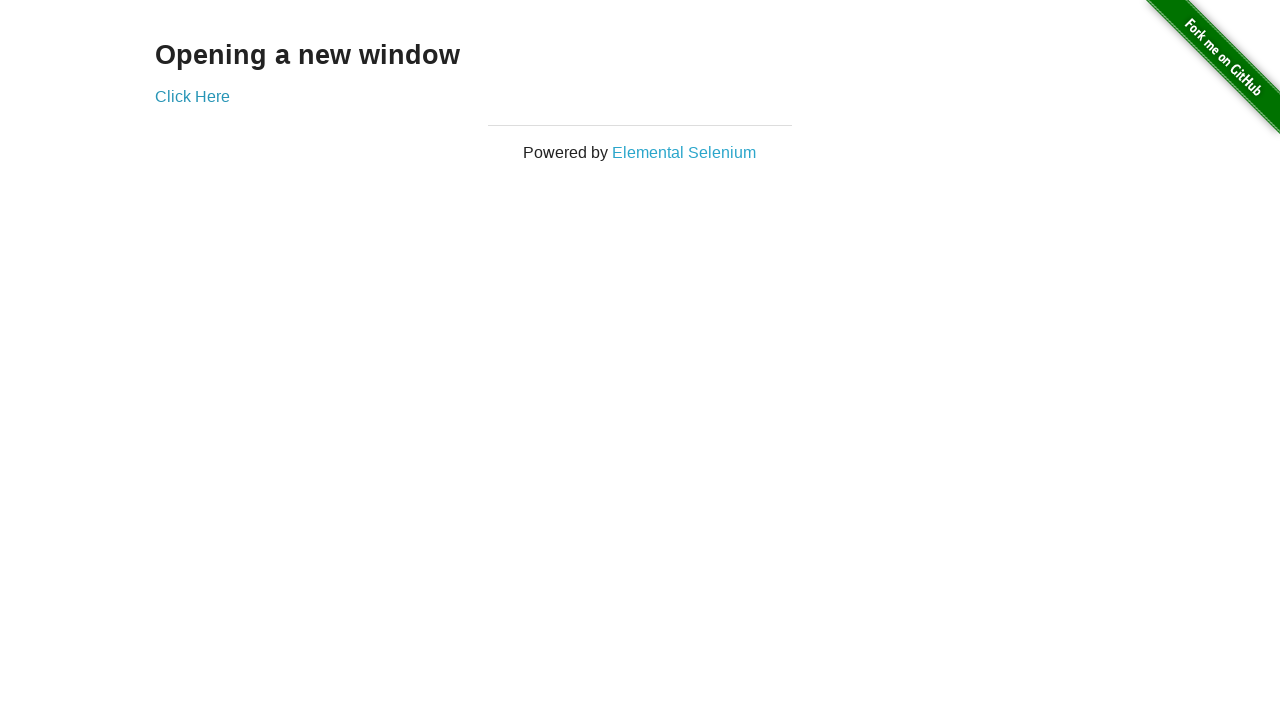

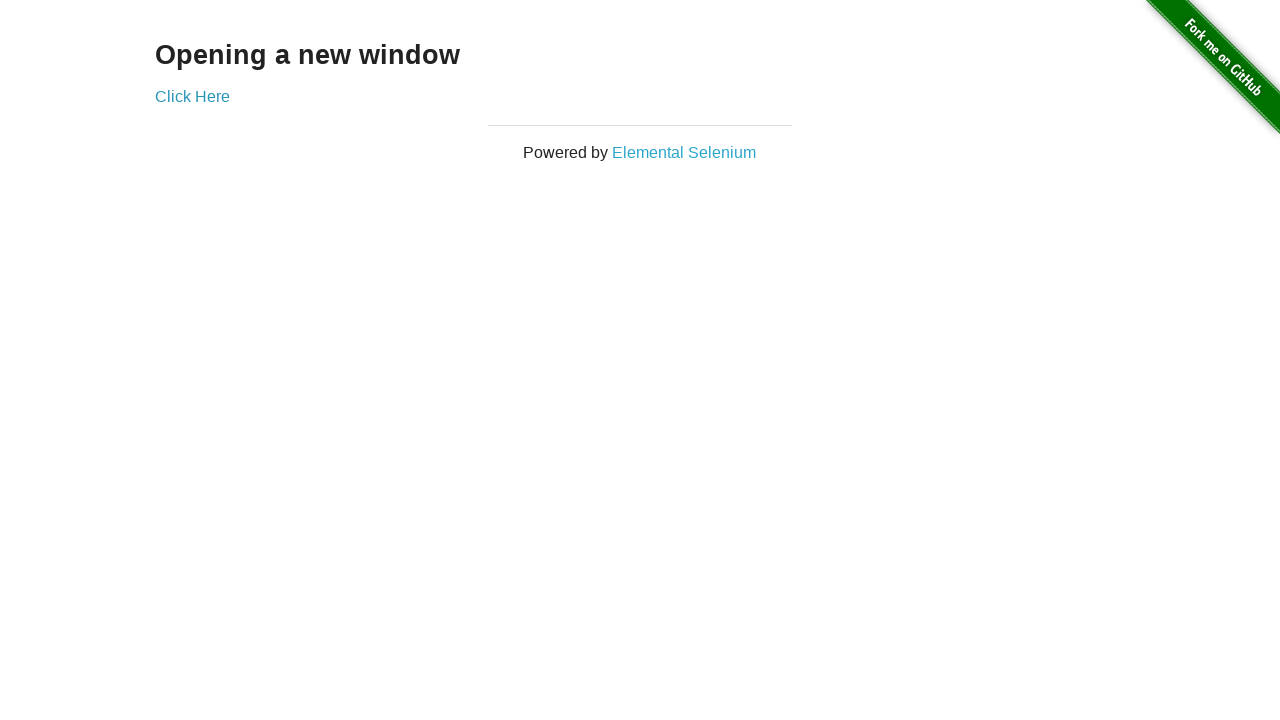